Tests various mouse actions including double-click, hover, and scroll on an actions demo page

Starting URL: https://dgotlieb.github.io/Actions/

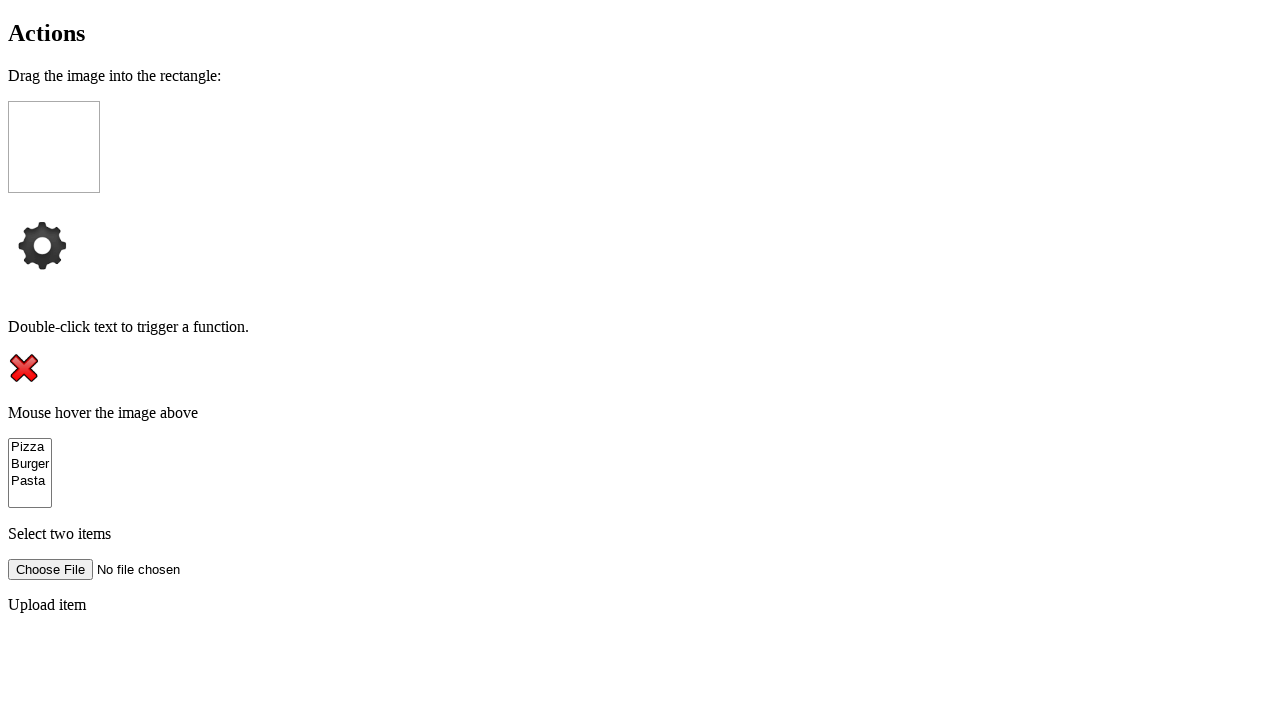

Waited for page to load - #div1 element appeared
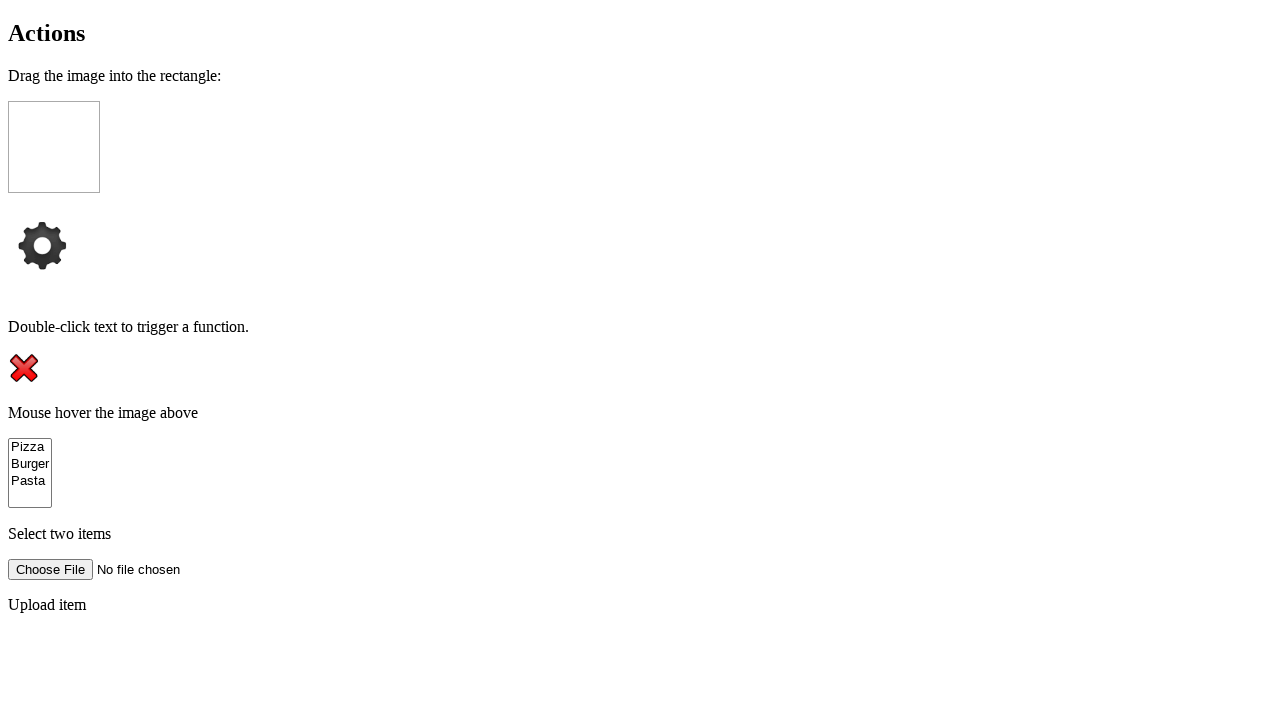

Double-clicked on the second paragraph element at (640, 327) on xpath=//p[2]
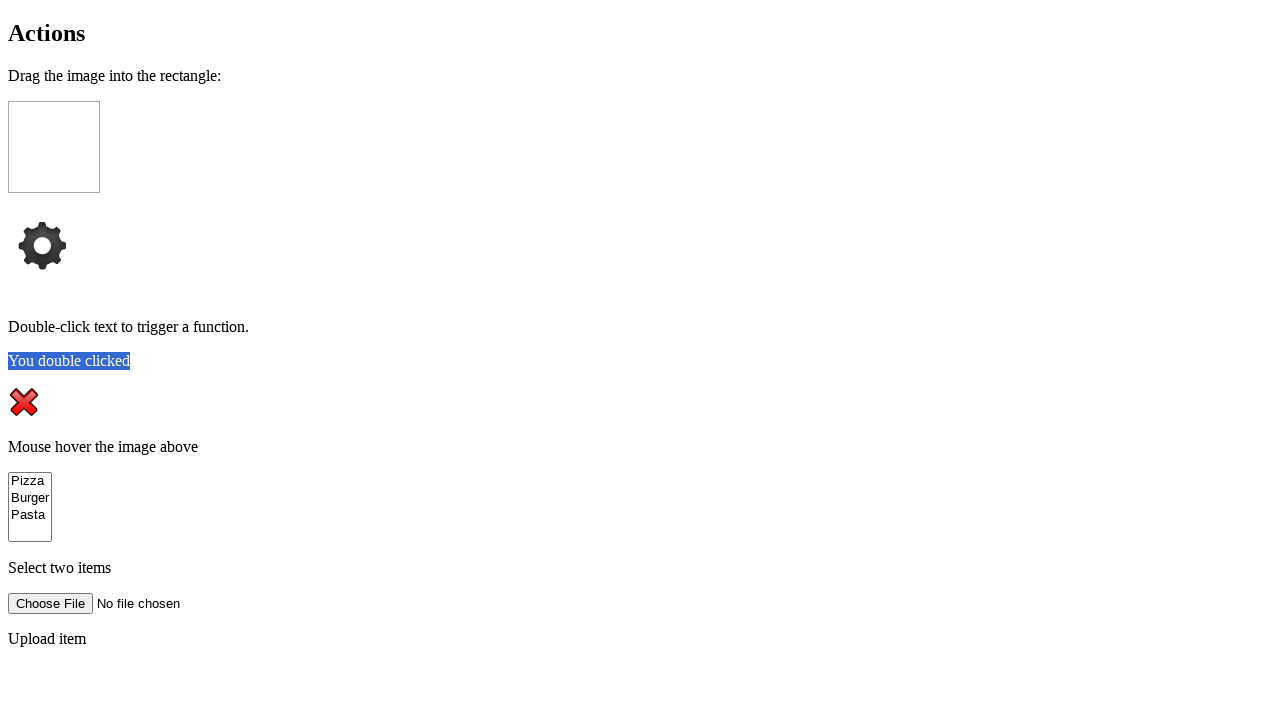

Double-click message appeared in #demo element
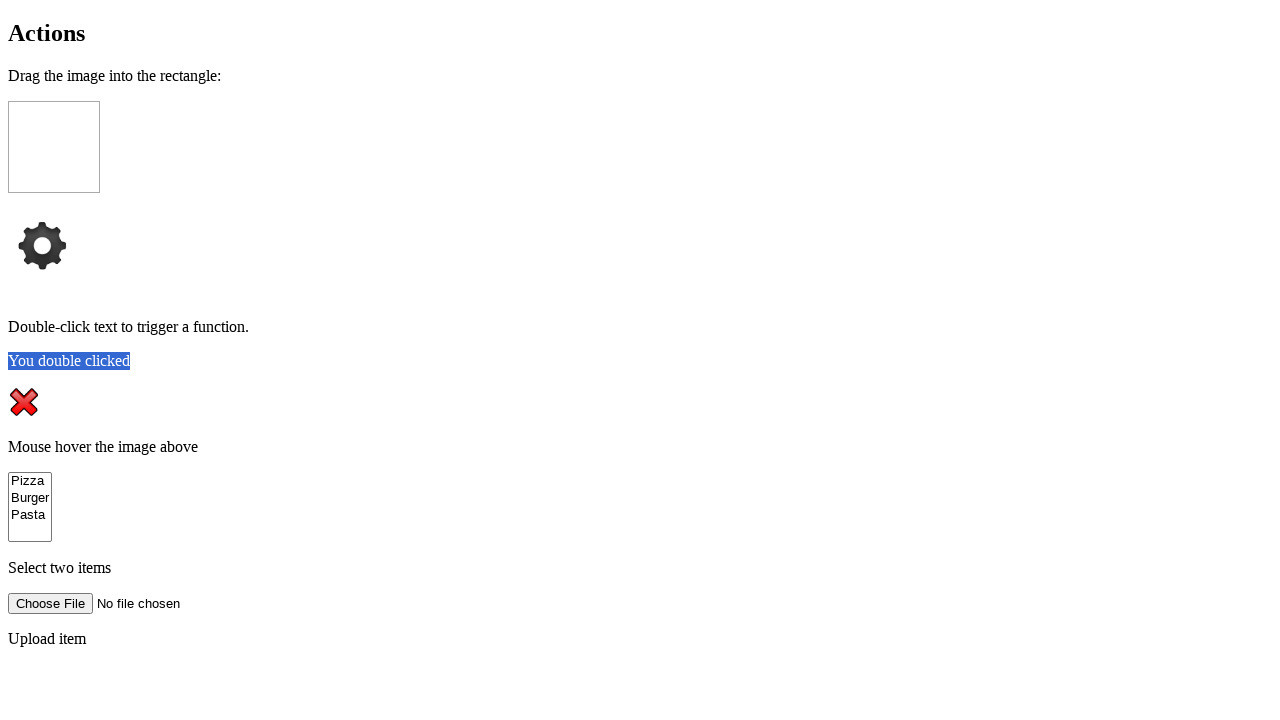

Hovered over the close button at (24, 402) on #close
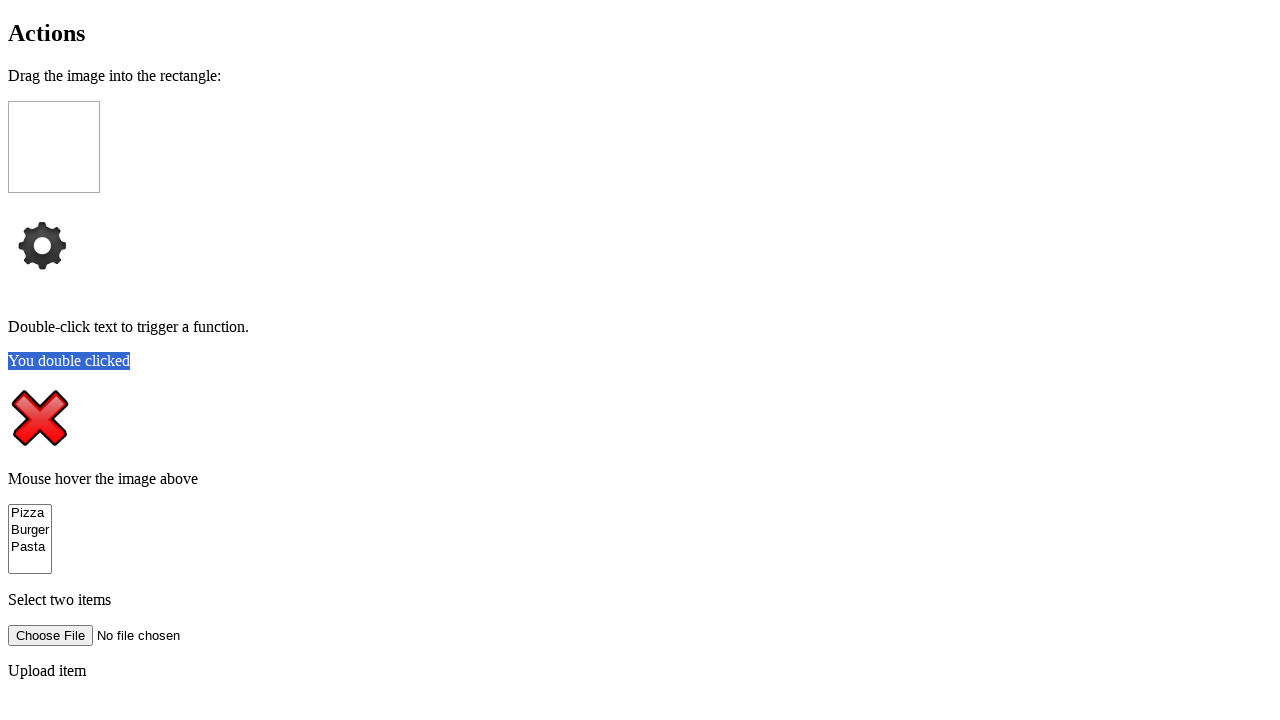

Scrolled to #clickMe button into view
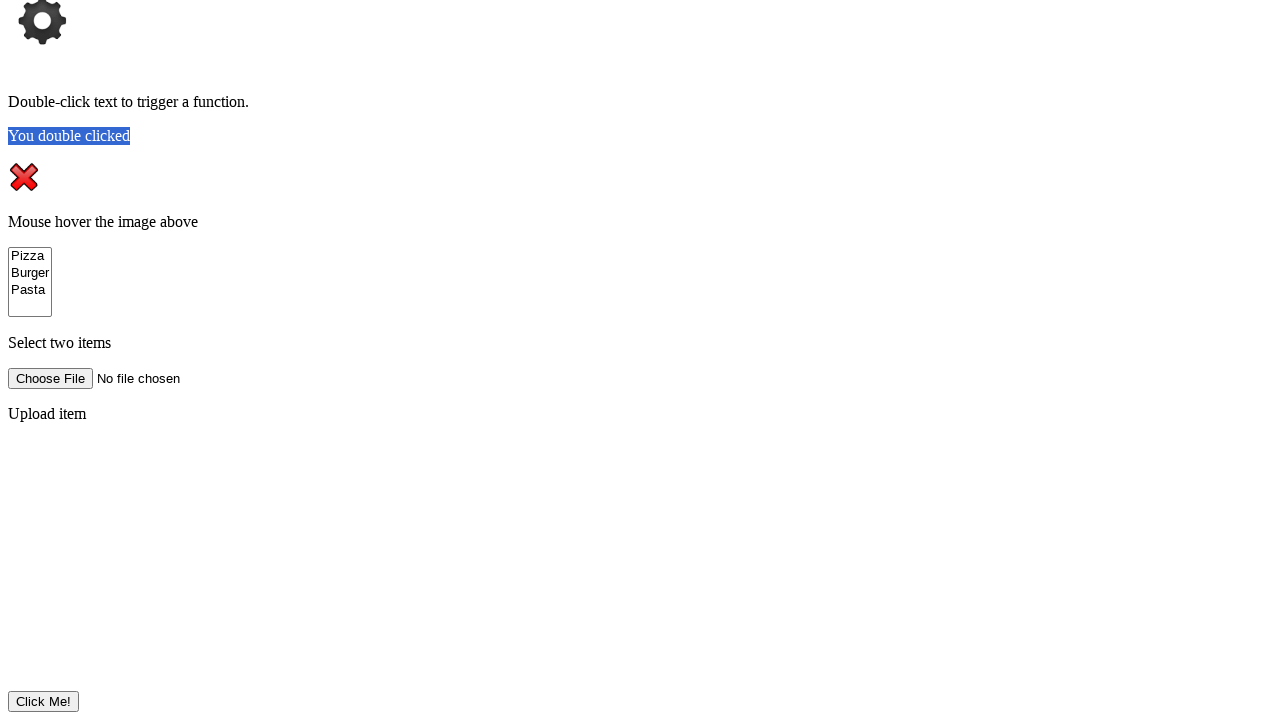

Scrolled back up 1000 pixels
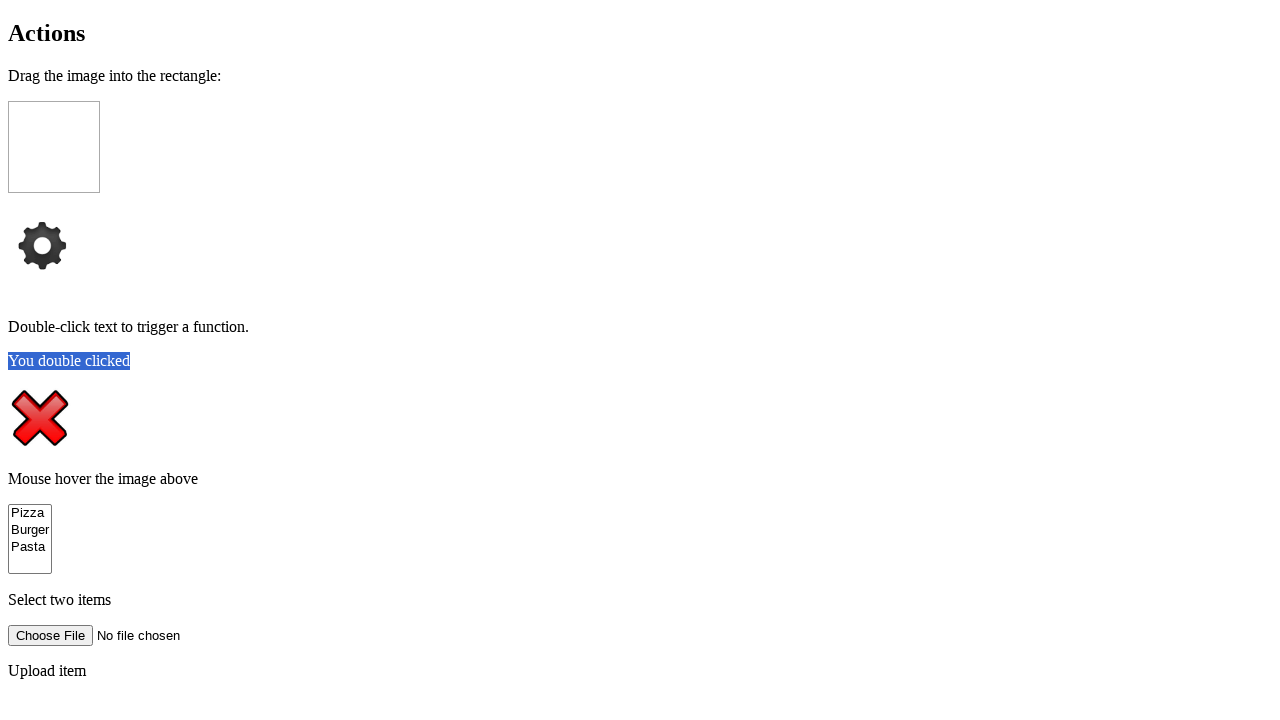

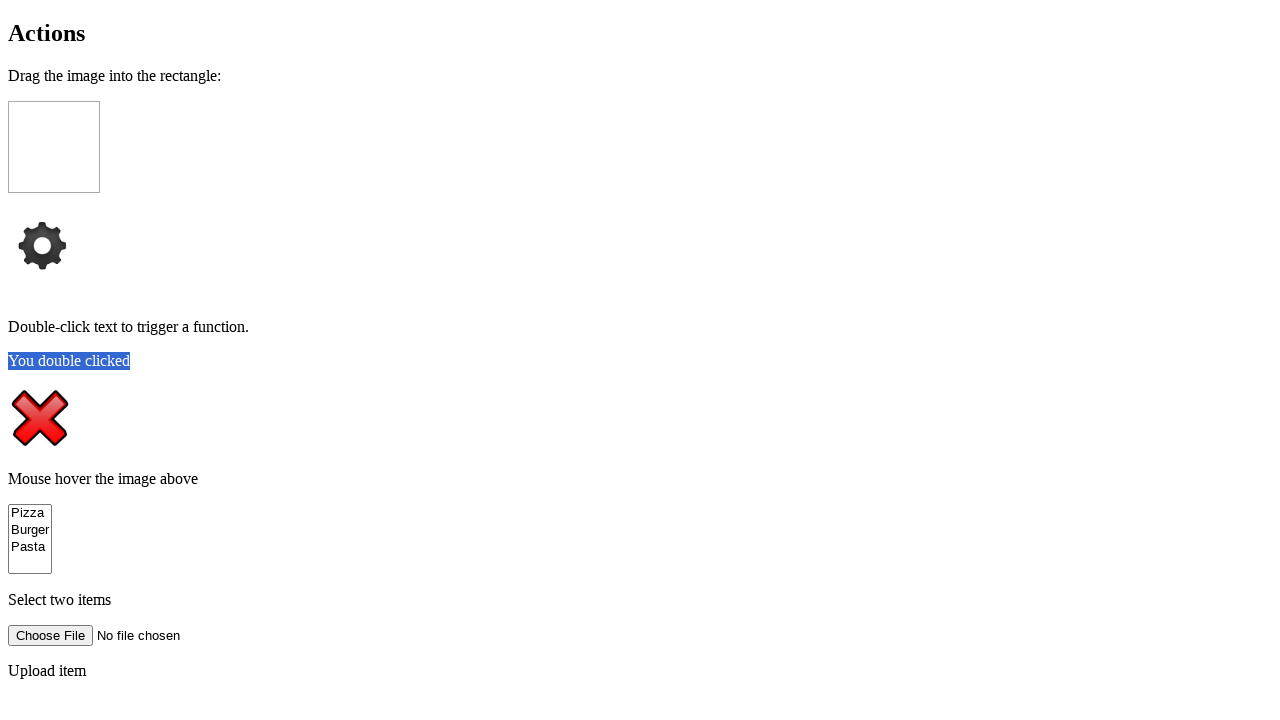